Tests a form submission by filling in text fields for full name, email, current address, and permanent address, then submitting the form

Starting URL: https://demoqa.com/text-box

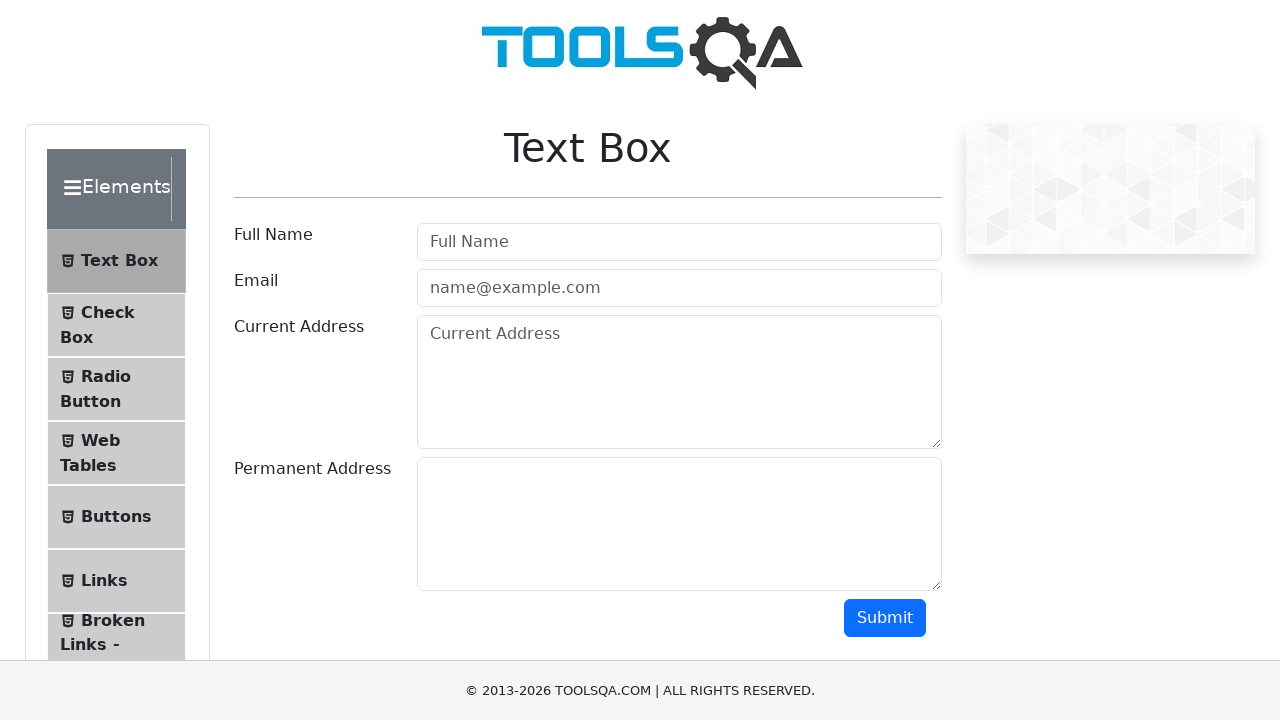

Filled full name field with 'John Doe' on #userName
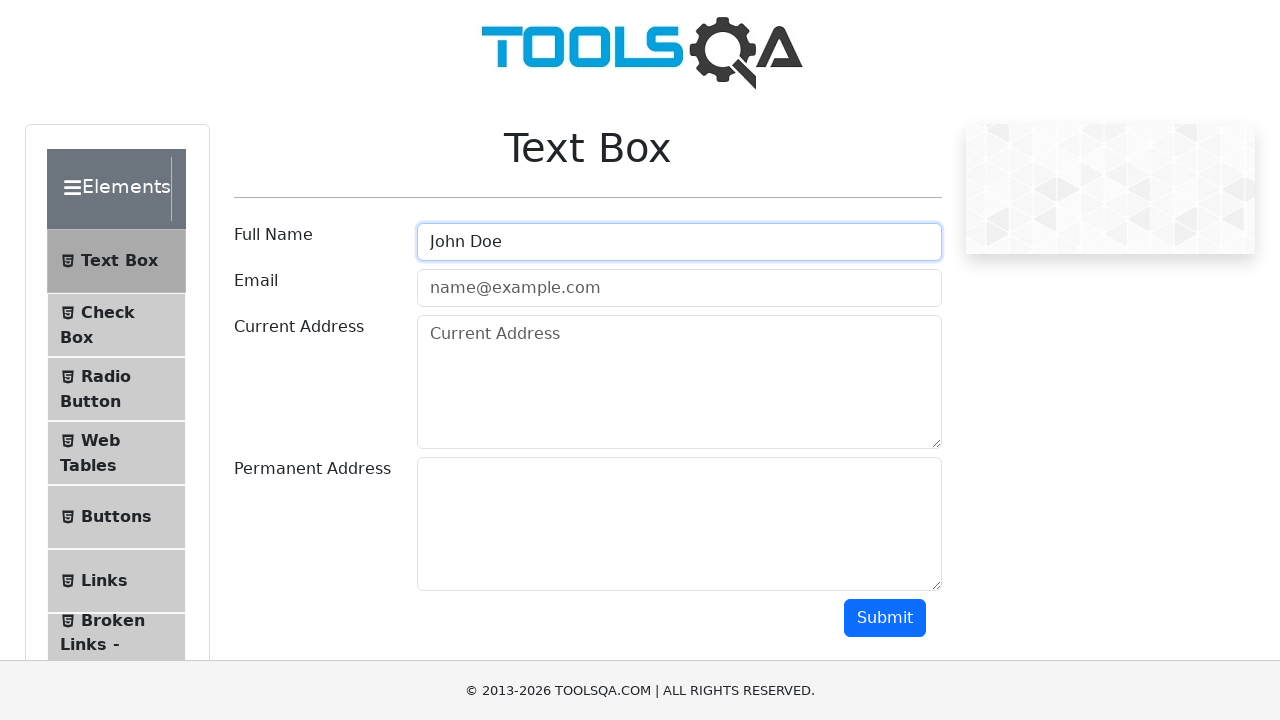

Filled email field with 'john@gmail.com' on #userEmail
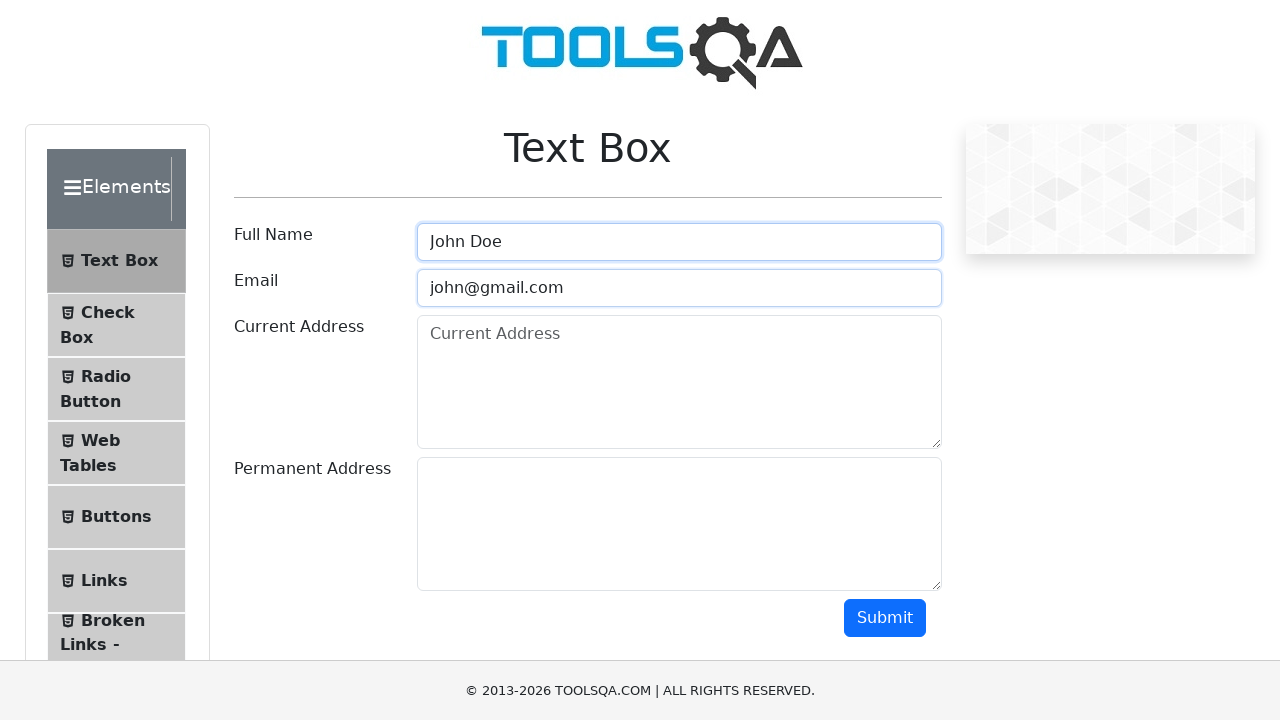

Filled current address field with 'Bishkek' on #currentAddress
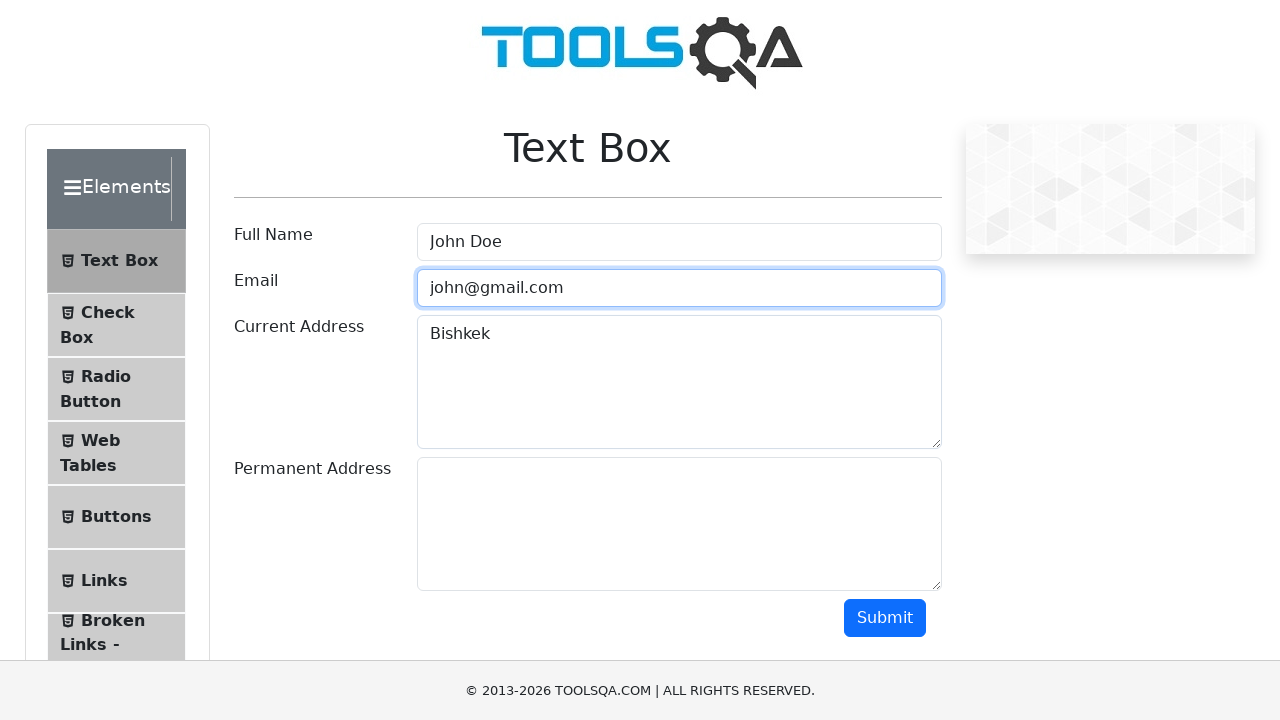

Filled permanent address field with 'New York' on #permanentAddress
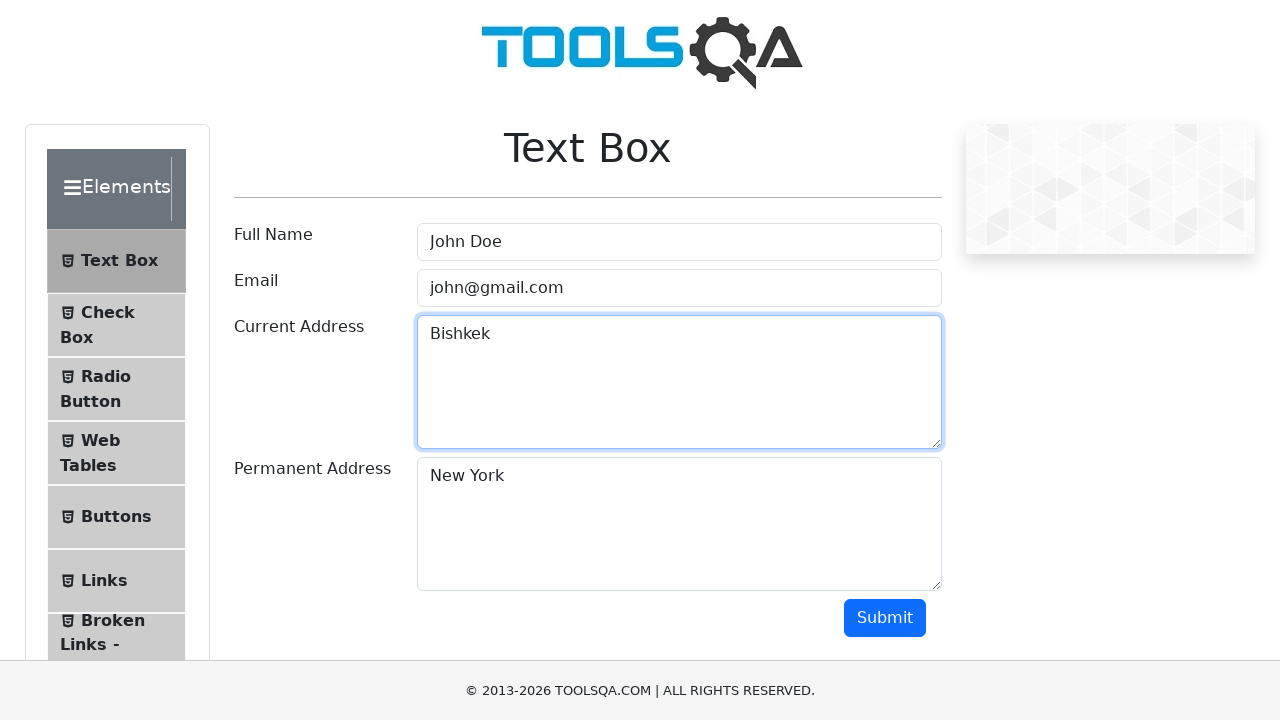

Scrolled submit button into view
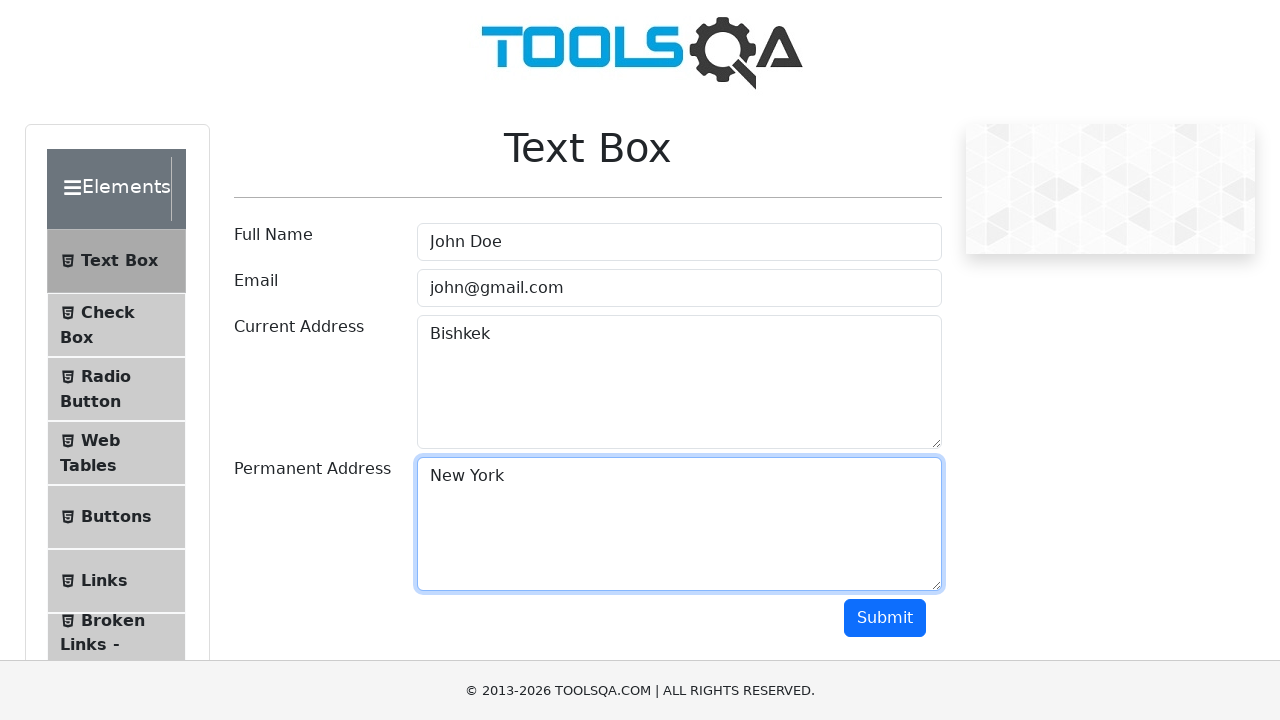

Clicked submit button to complete form submission at (885, 618) on #submit
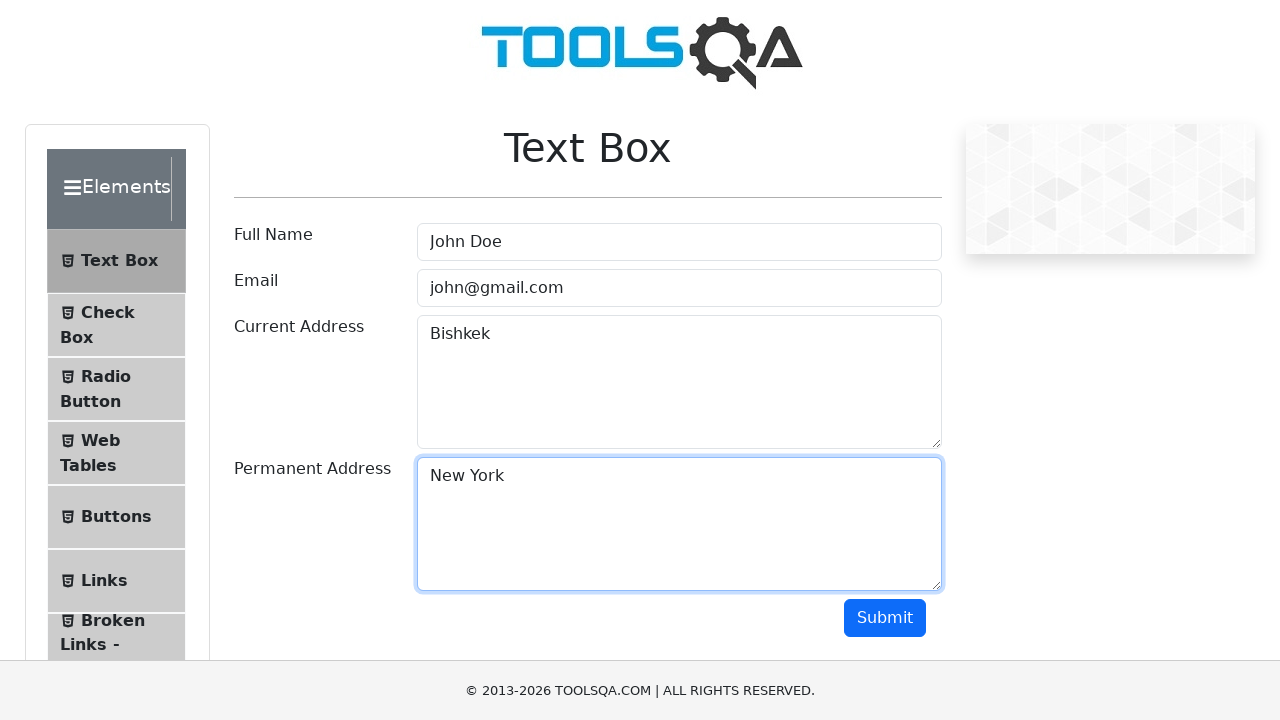

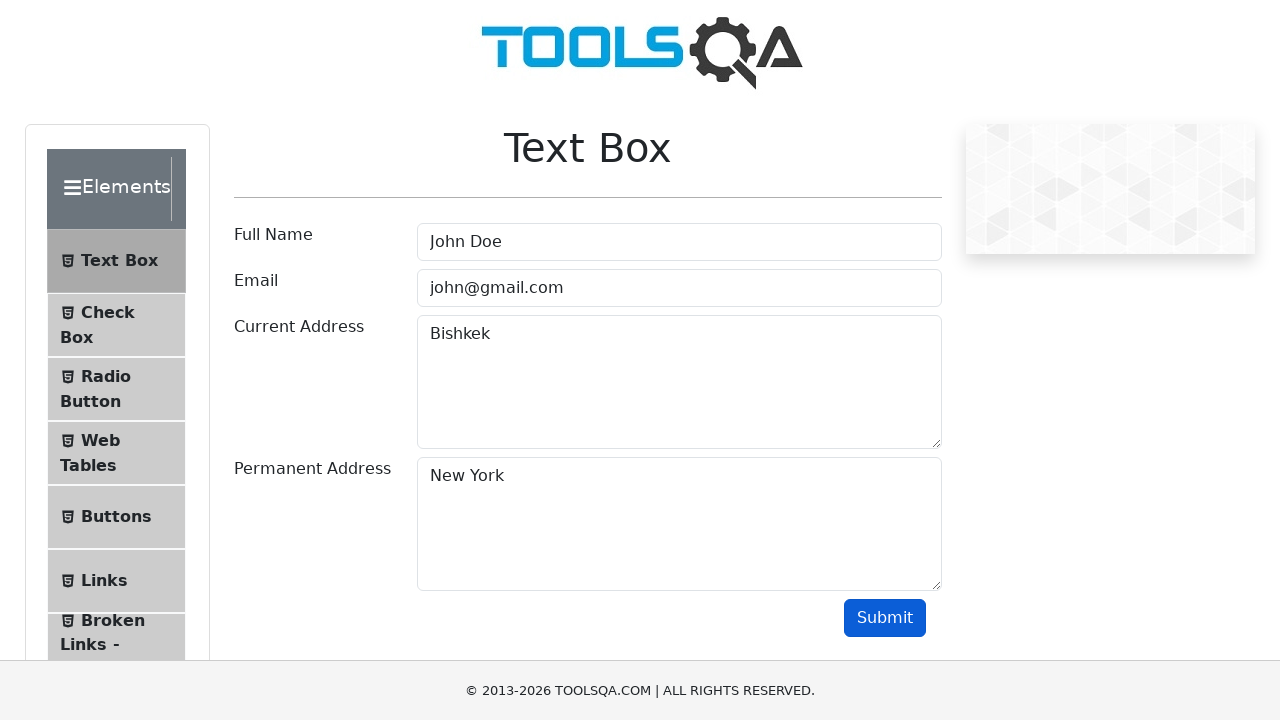